Tests navigation through the alphabet menu to filter languages by letter J and verifies the page displays a message confirming languages are sorted by language name.

Starting URL: http://www.99-bottles-of-beer.net/

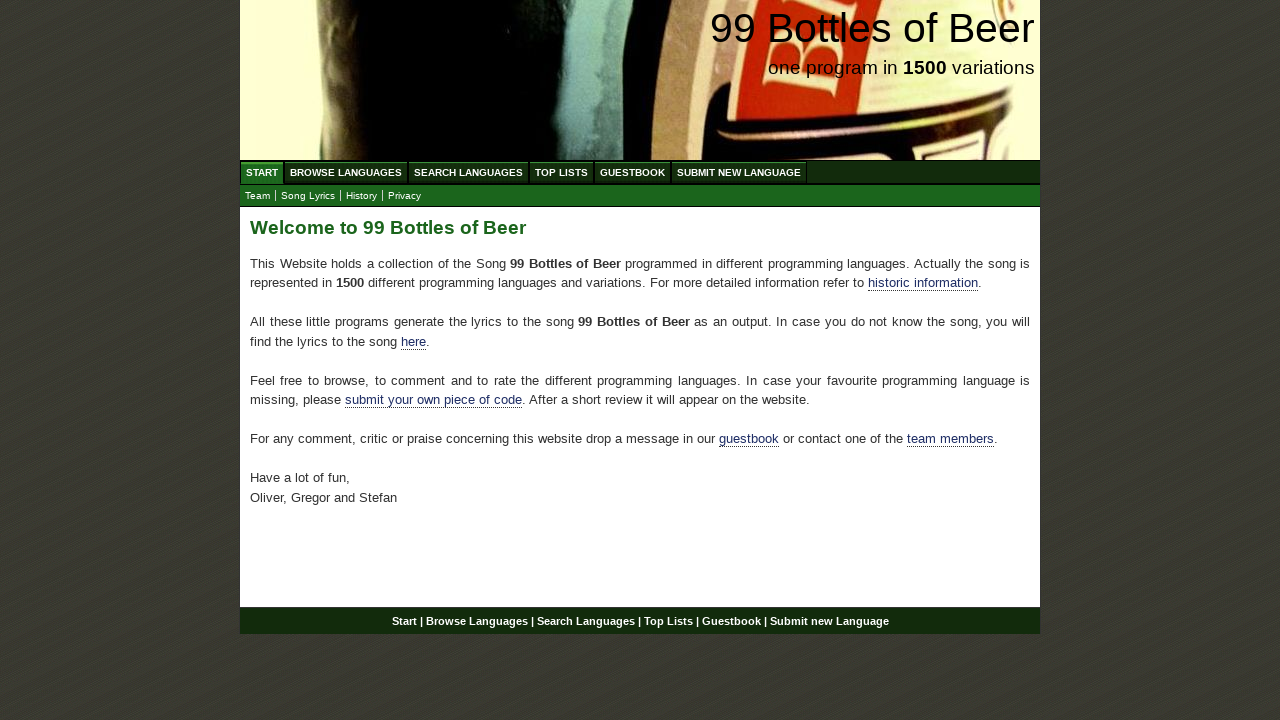

Clicked on 'Browse' (abc.html) in the main menu at (346, 172) on xpath=//ul[@id='menu']/li/a[@href='/abc.html']
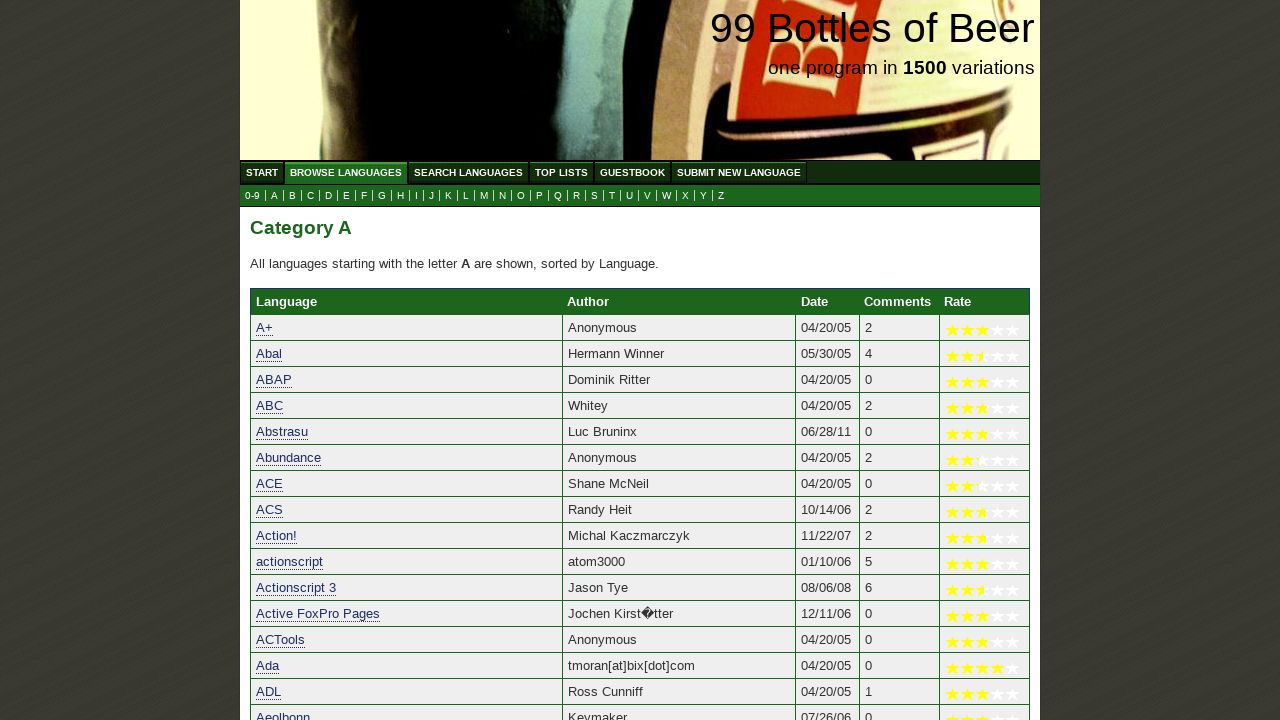

Clicked on letter 'J' in the submenu to filter languages at (432, 196) on xpath=//ul[@id='submenu']/li/a[@href='j.html']
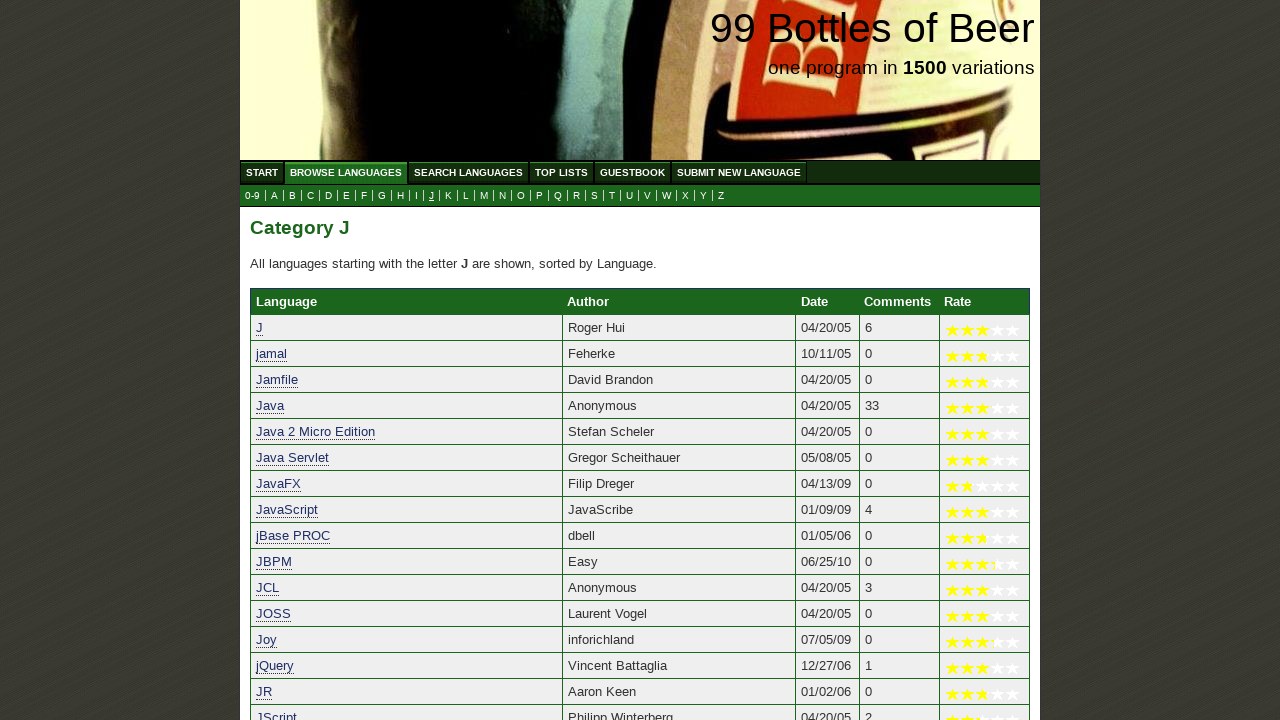

Waited for and verified the result text confirming languages are sorted by language name
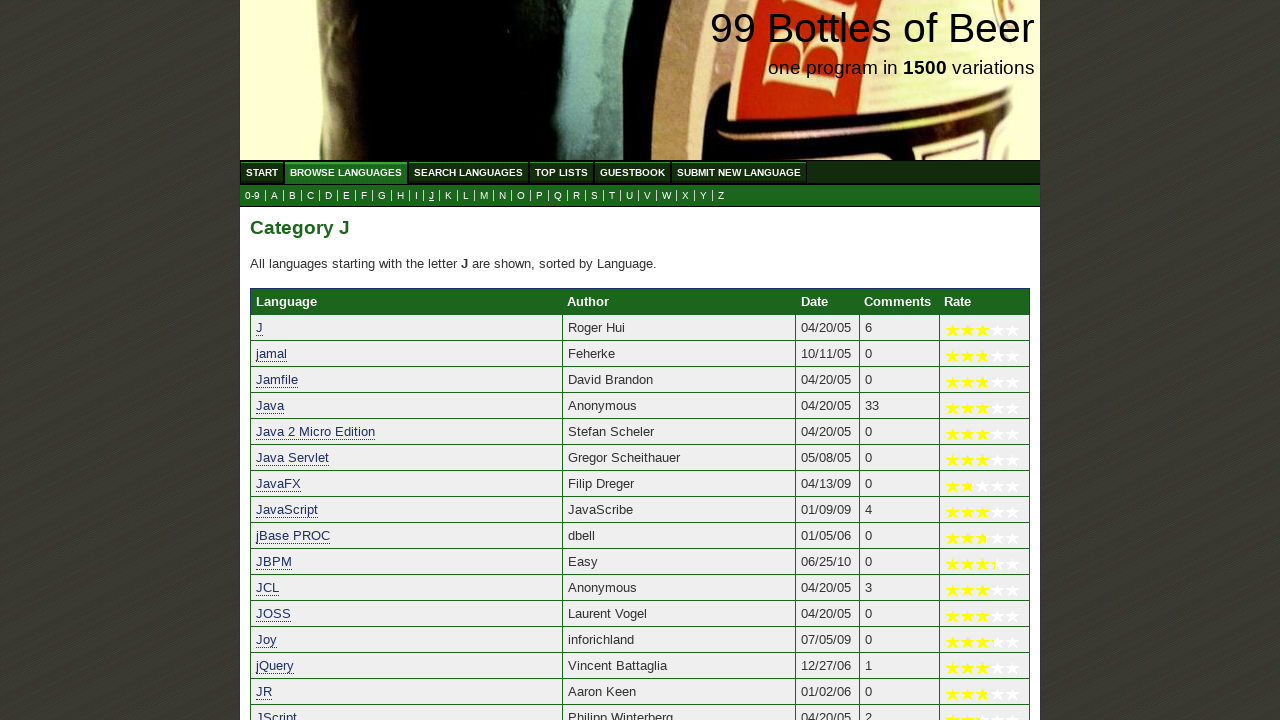

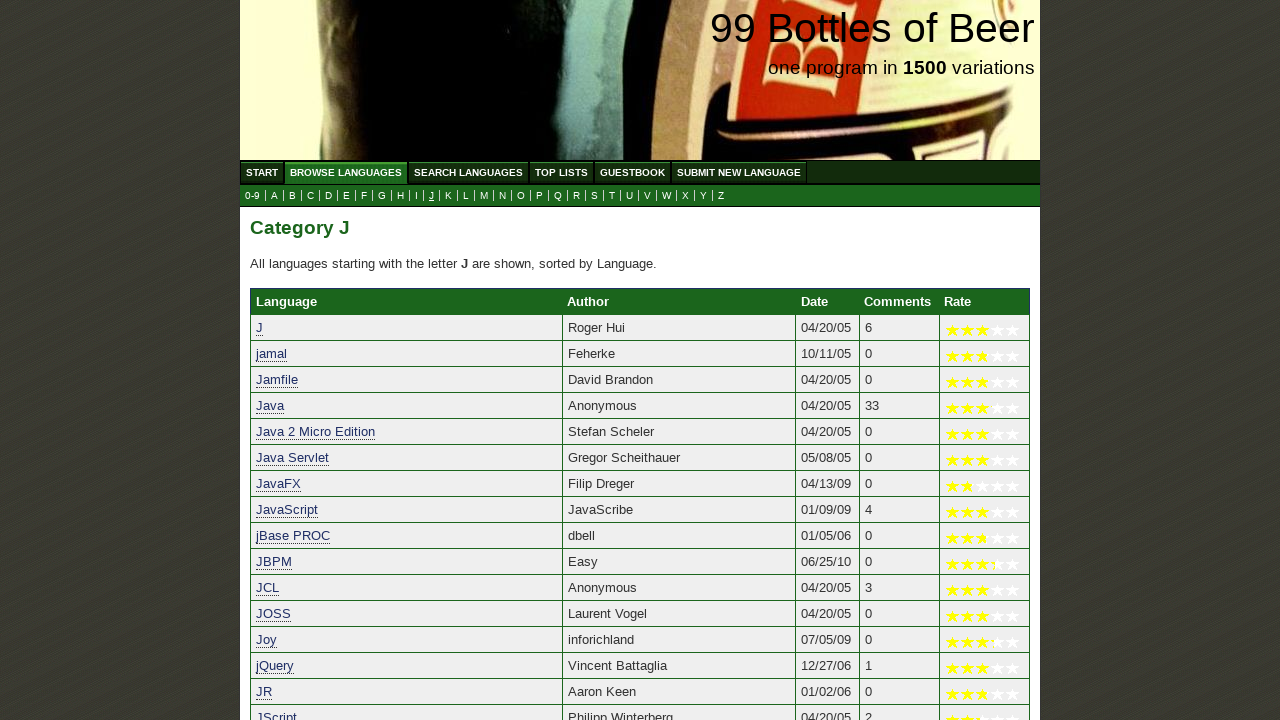